Opens the OTUS educational platform homepage, maximizes the browser window, and verifies the page loads by checking the title.

Starting URL: https://otus.ru/

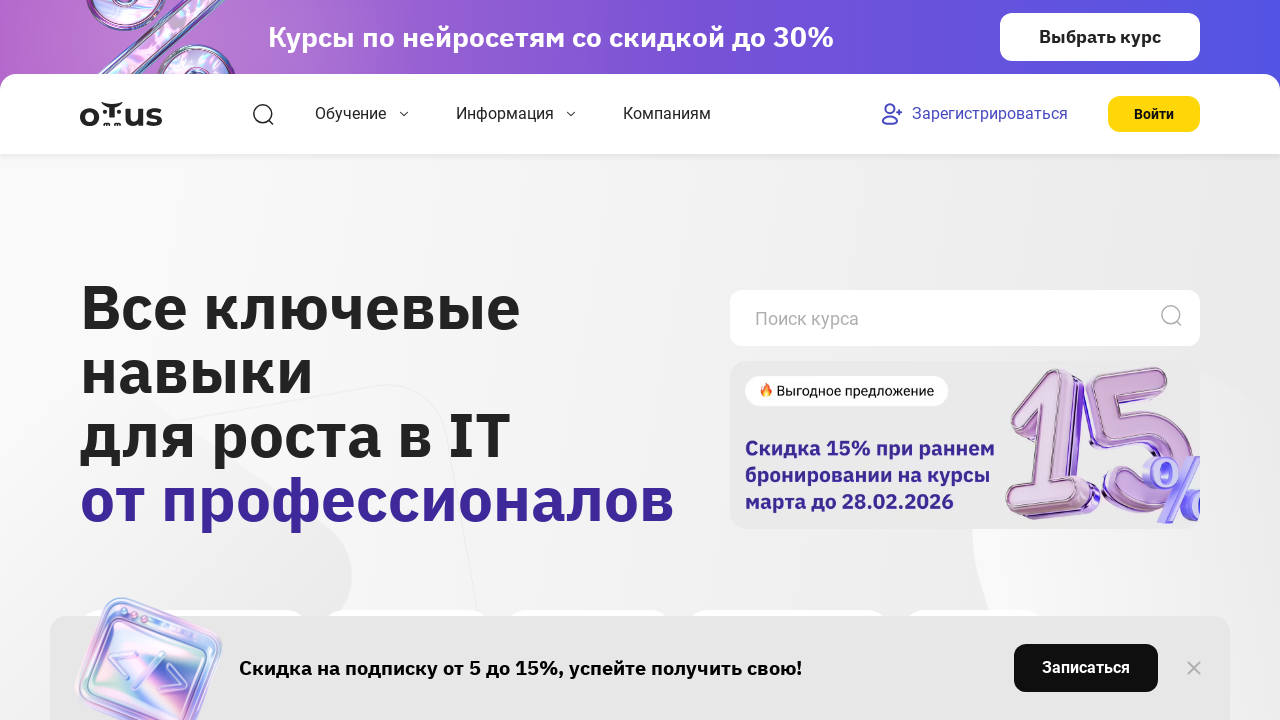

Set browser viewport to 1920x1080
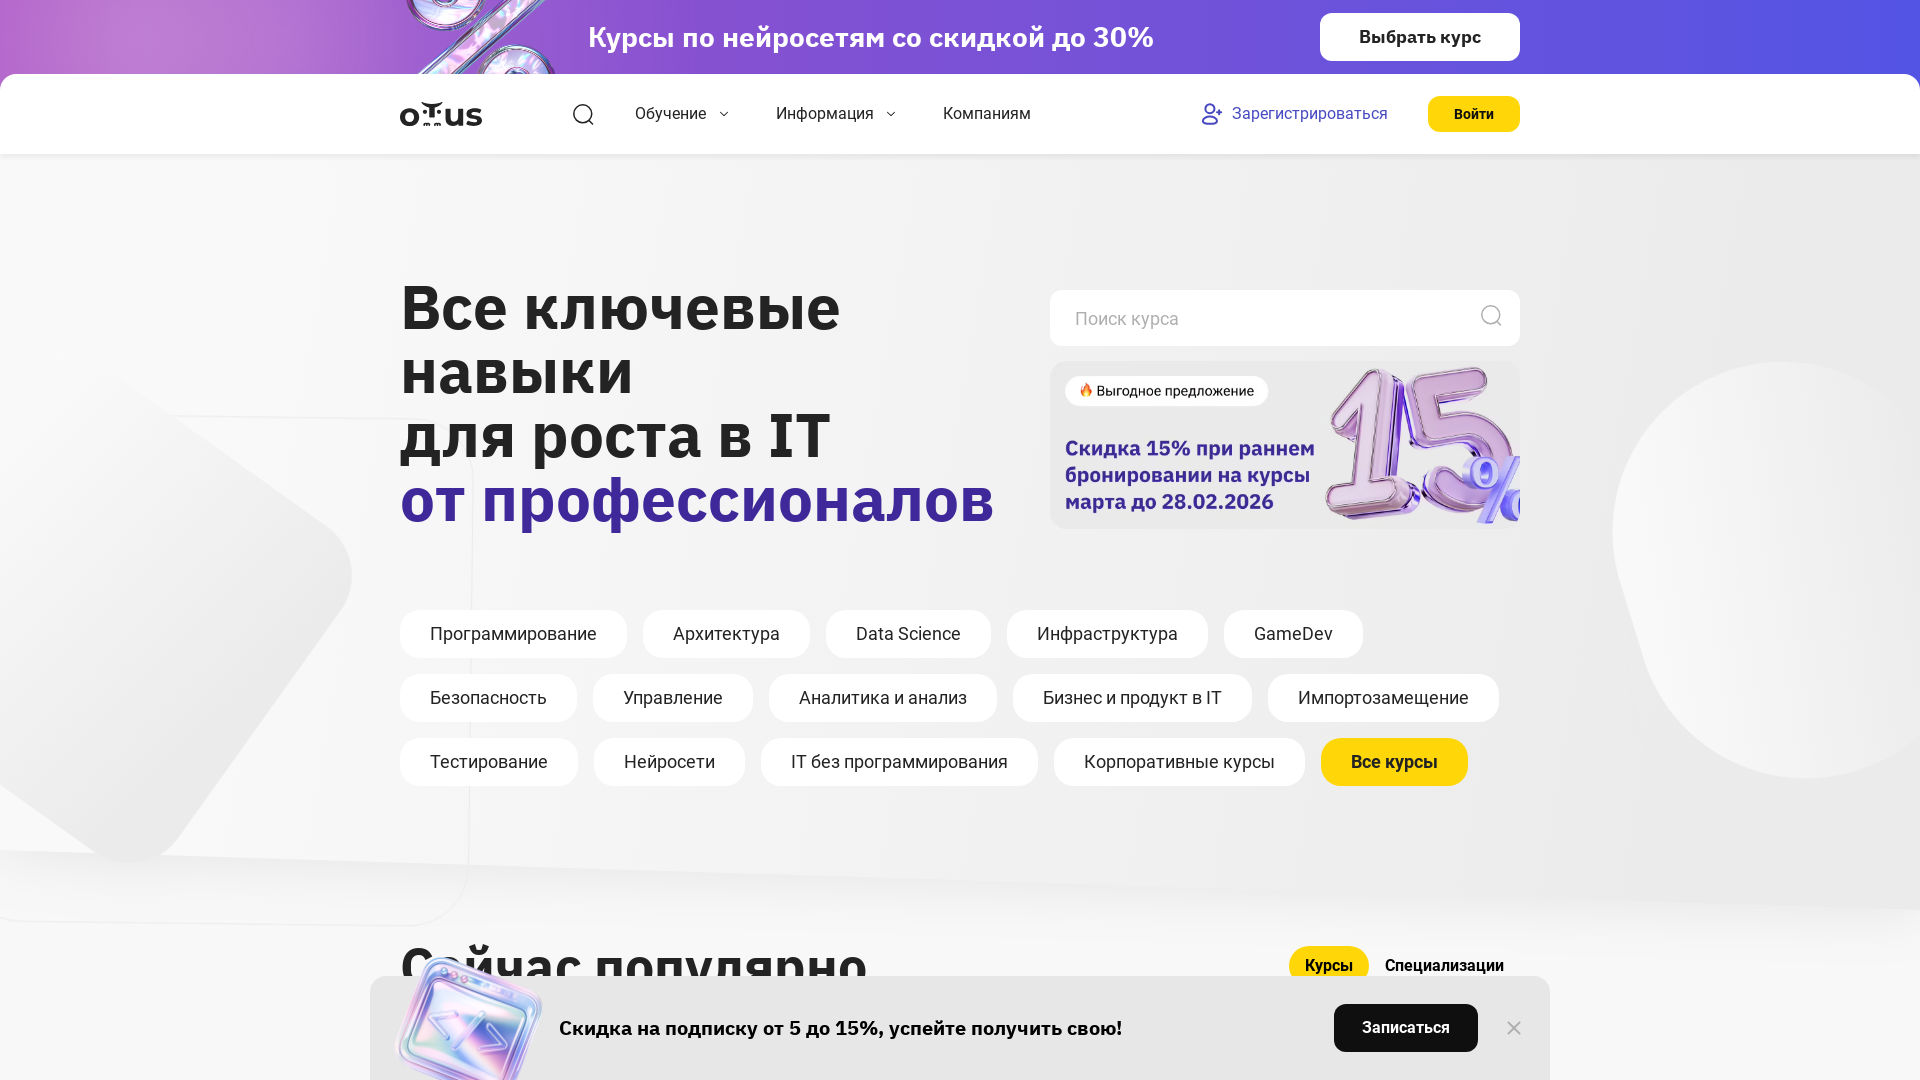

Waited for page to reach domcontentloaded state
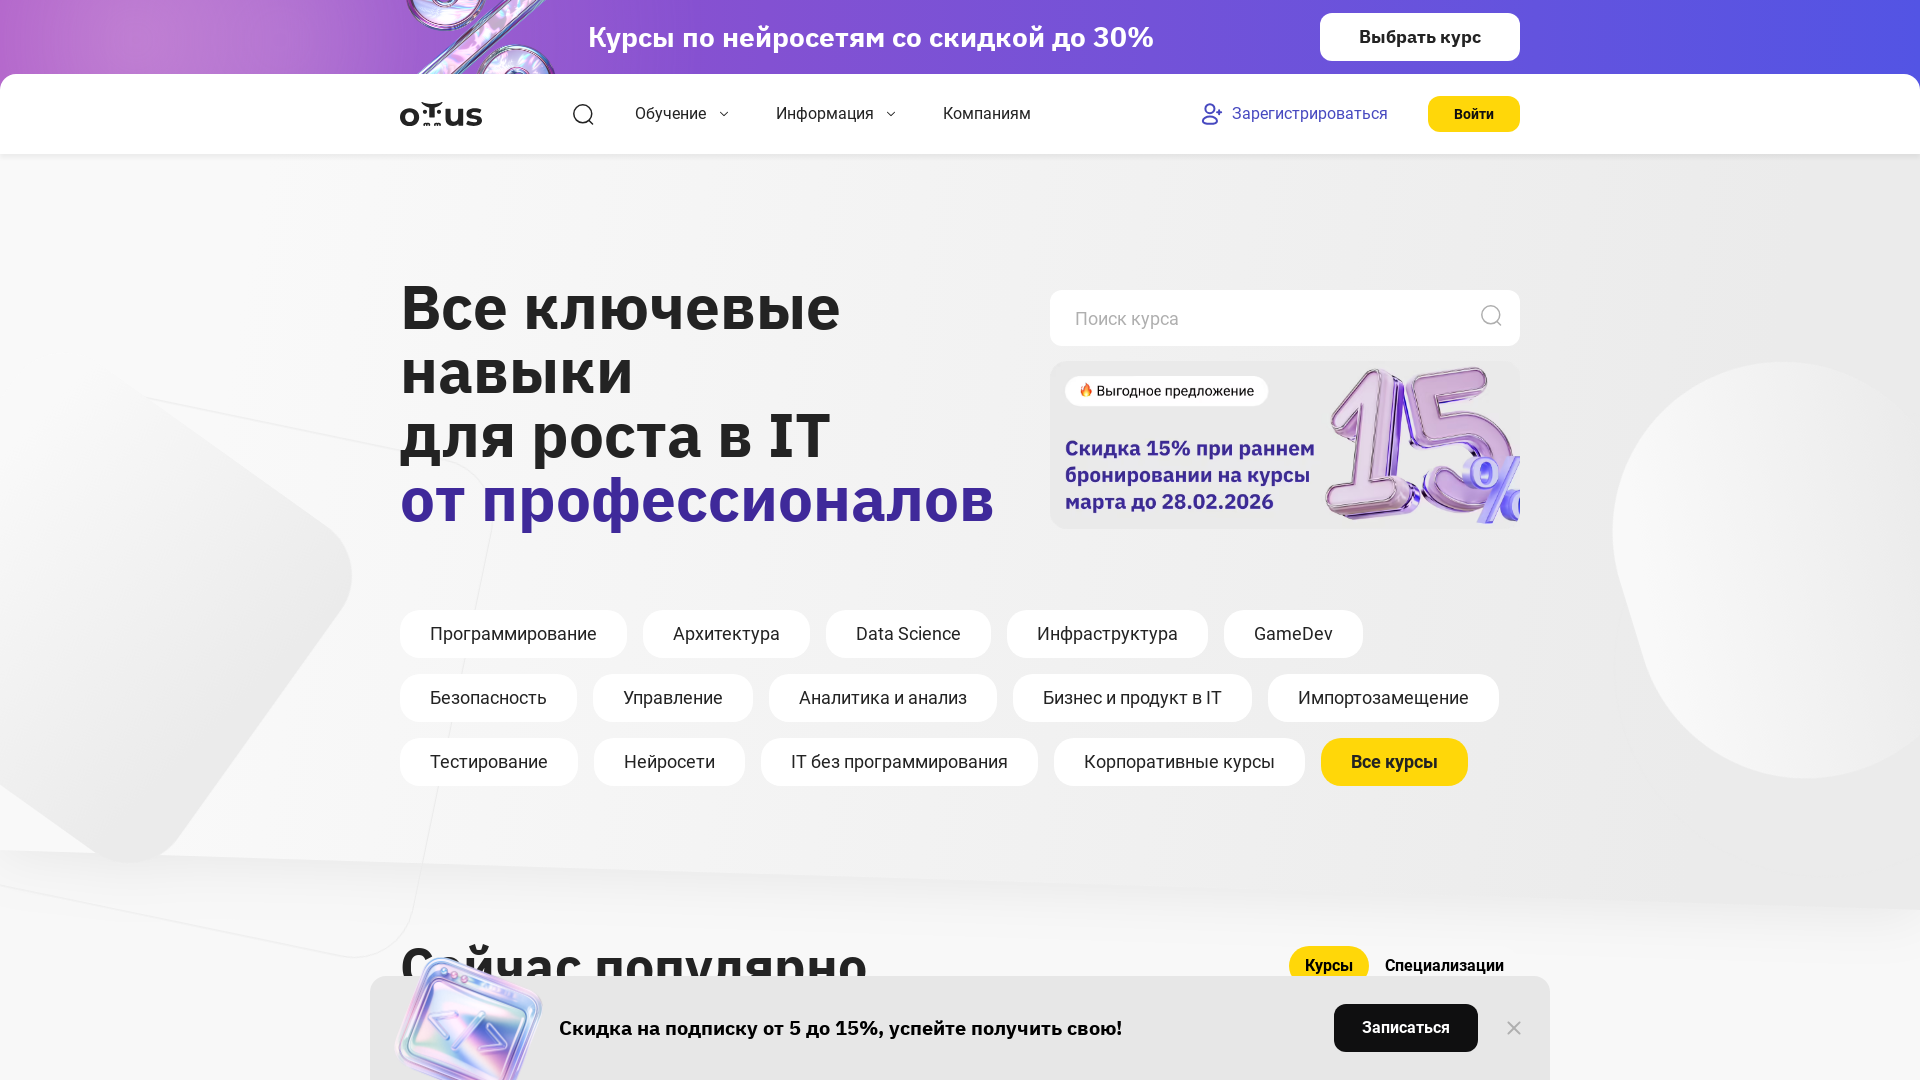

Retrieved page title: 'OTUS - Онлайн-образование'
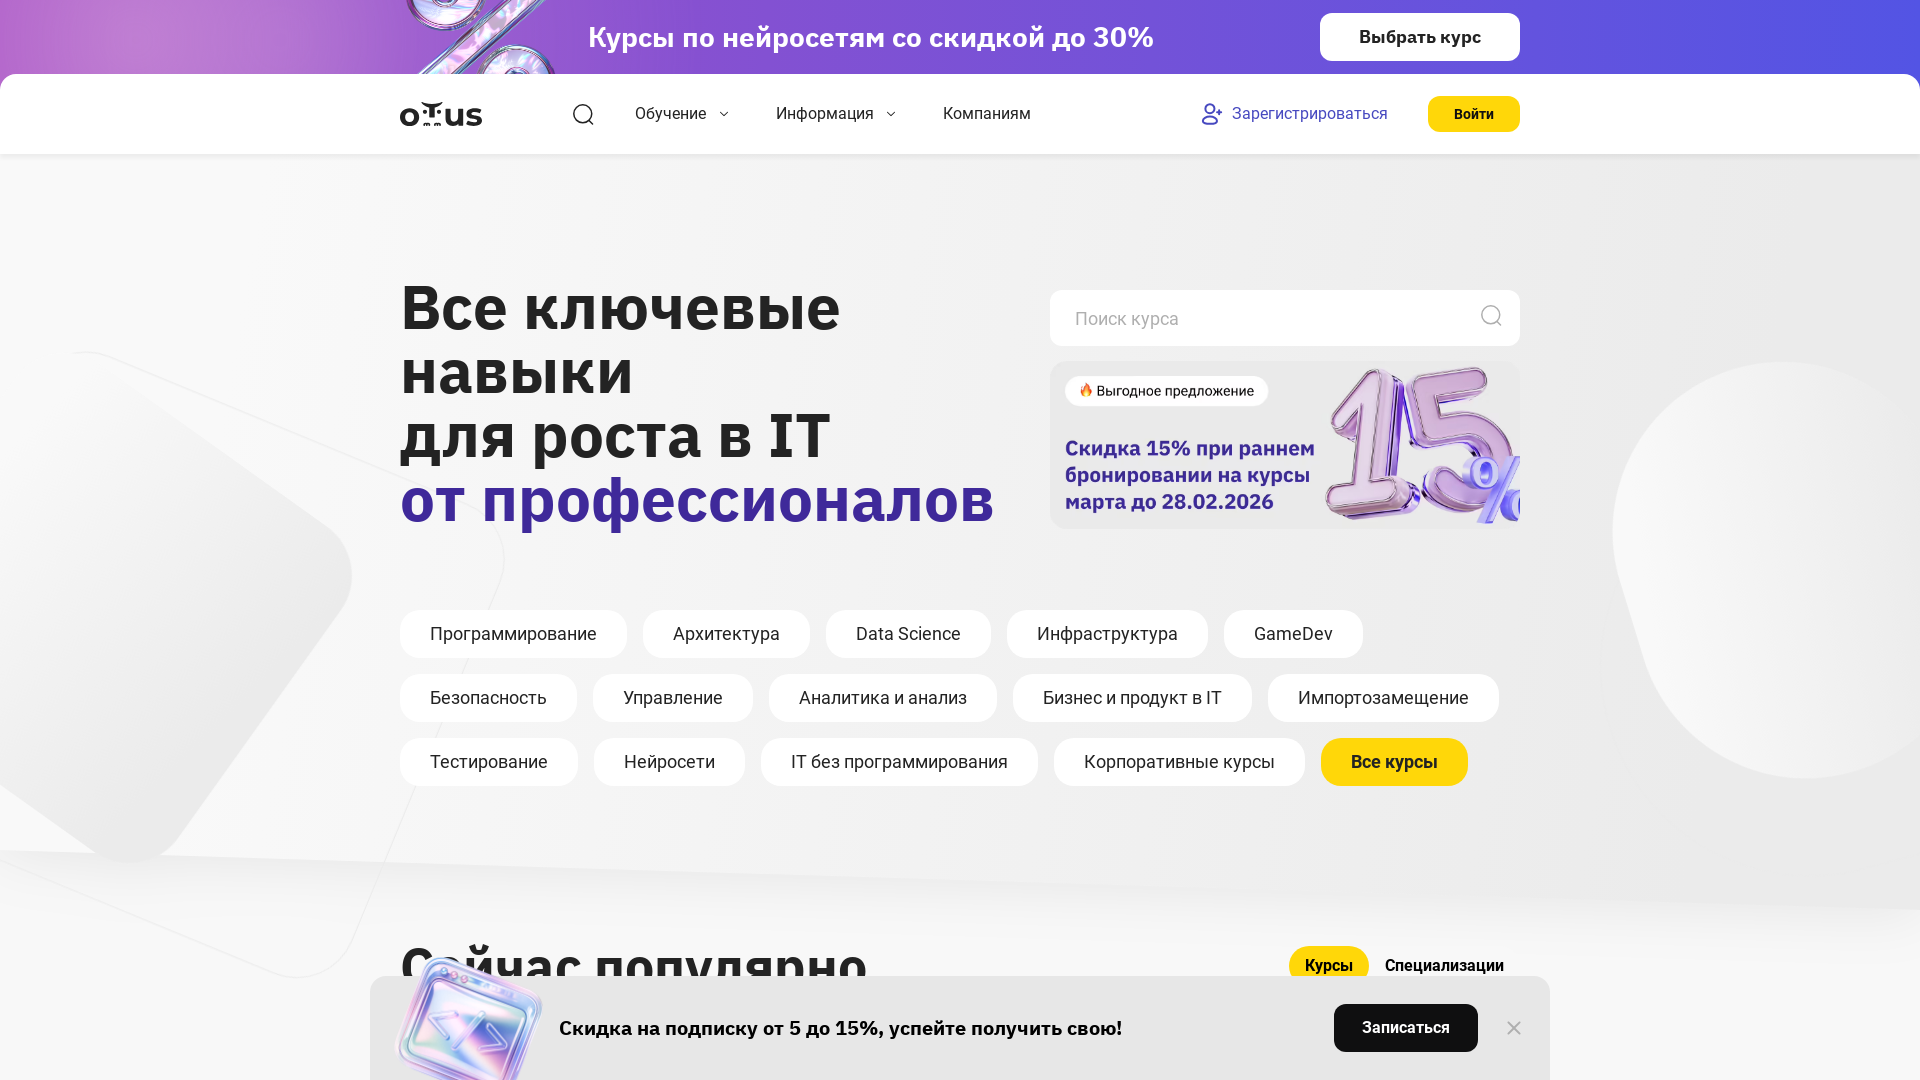

Verified page title is not empty
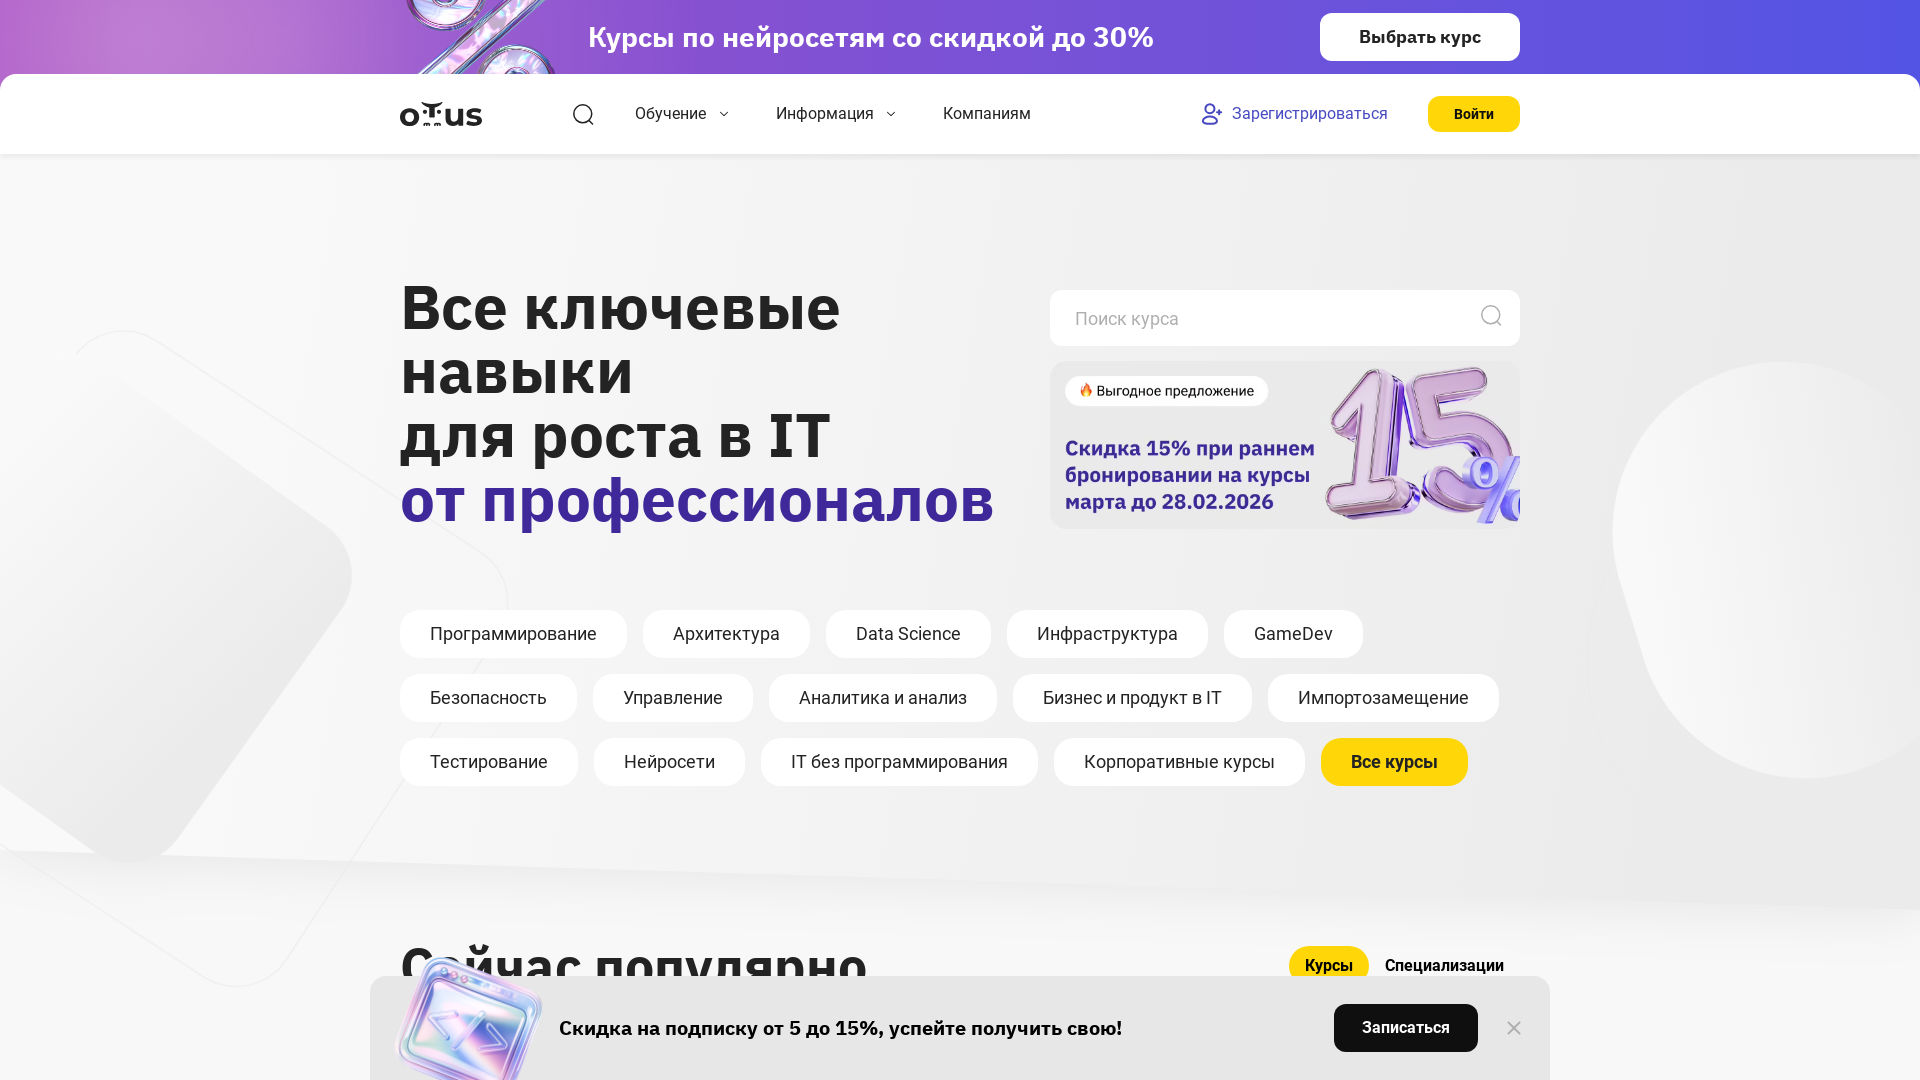

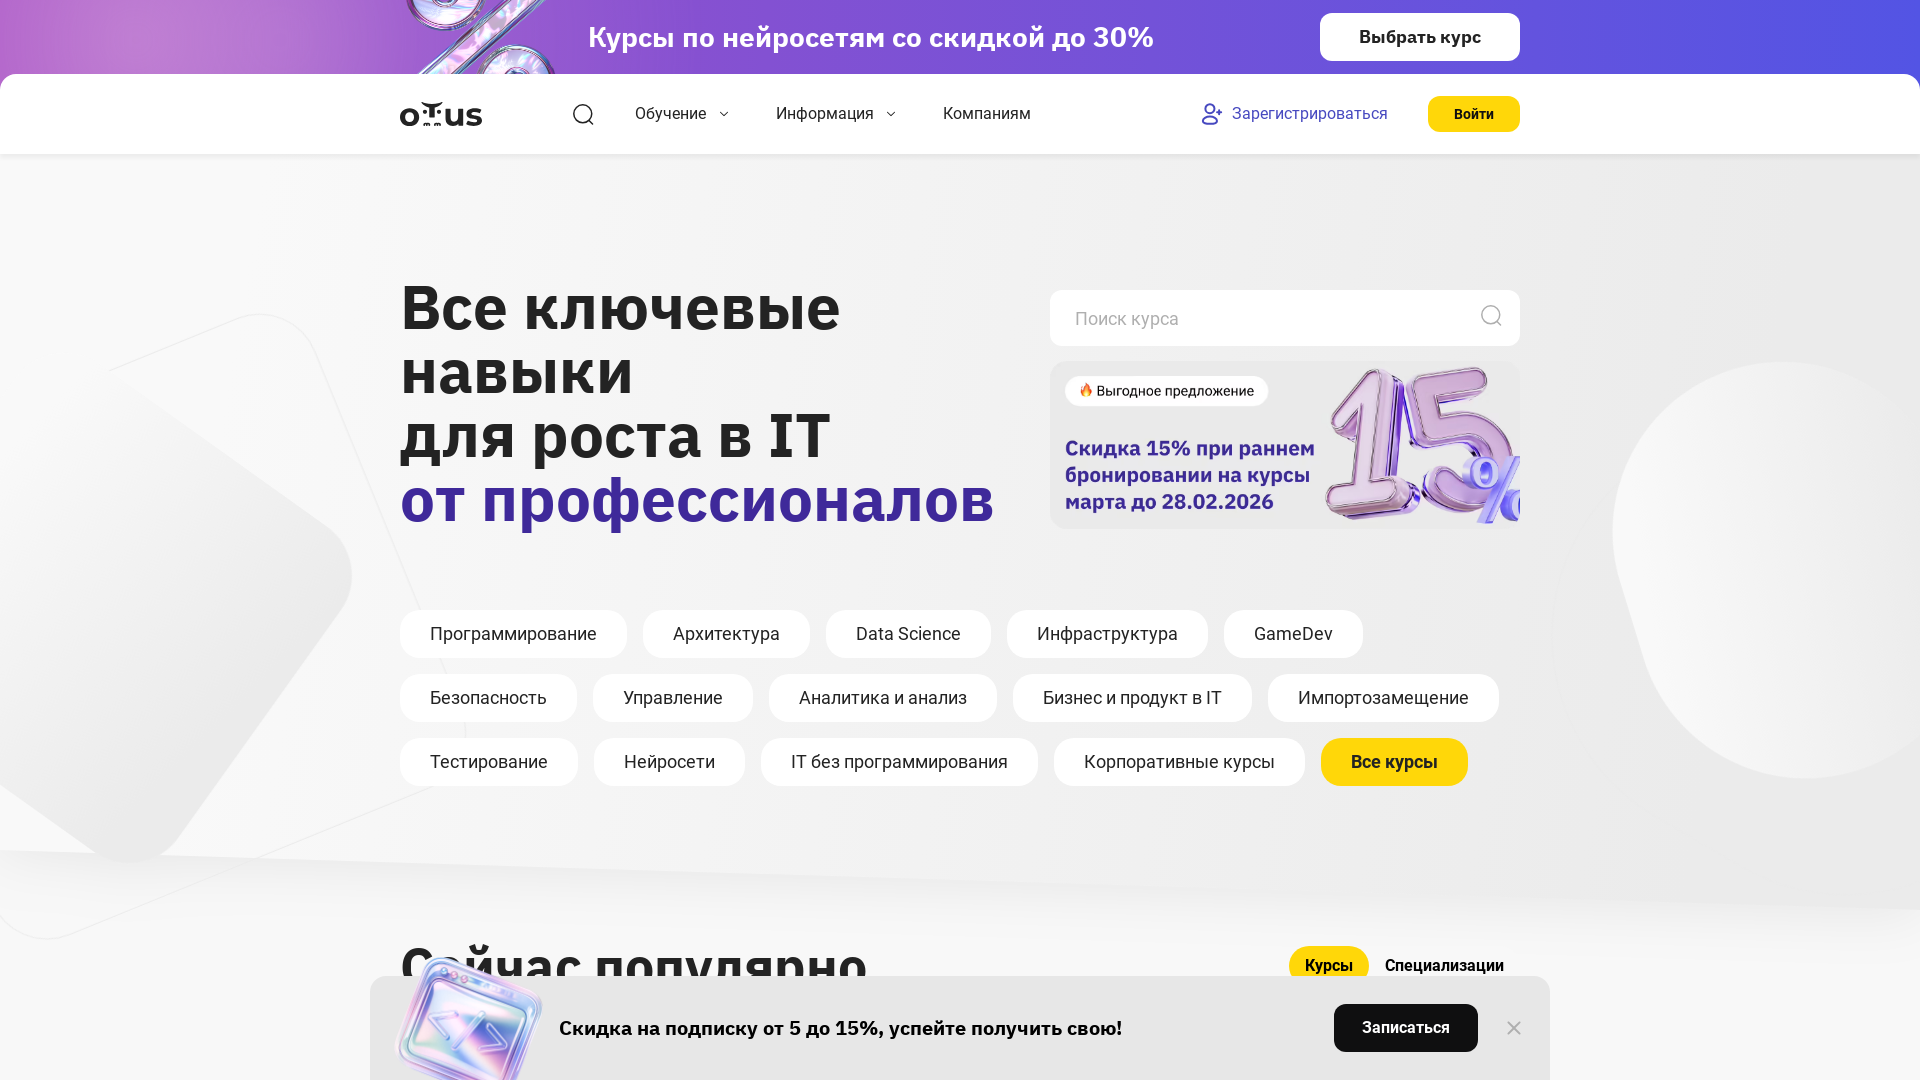